Navigates to Rahul Shetty Academy website and retrieves the page title as a basic verification test

Starting URL: https://rahulshettyacademy.com

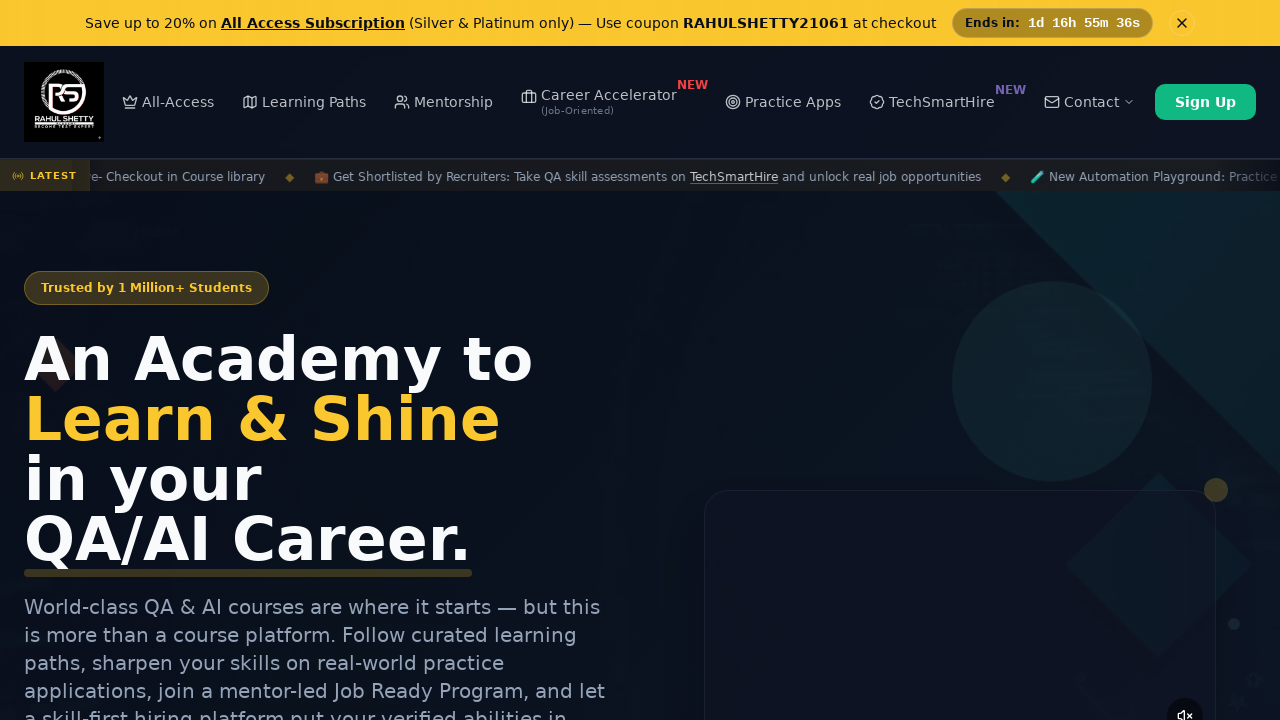

Waited for page to reach domcontentloaded state
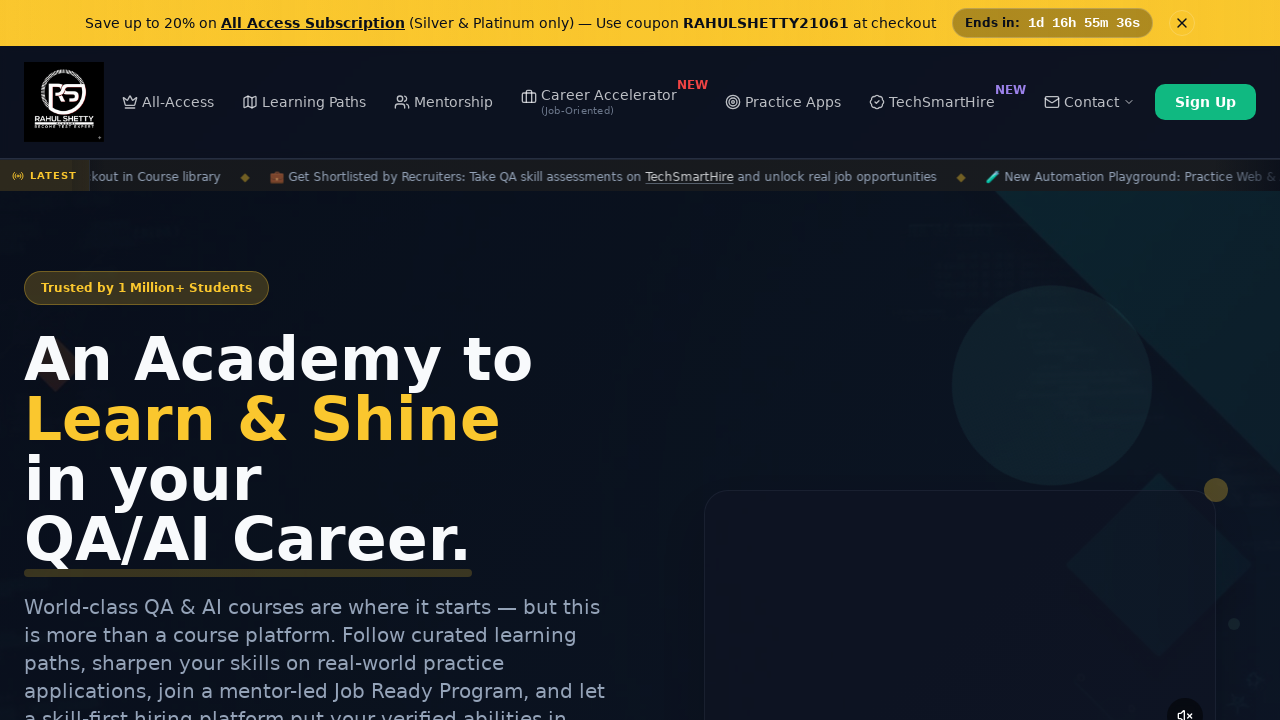

Retrieved page title: Rahul Shetty Academy | QA Automation, Playwright, AI Testing & Online Training
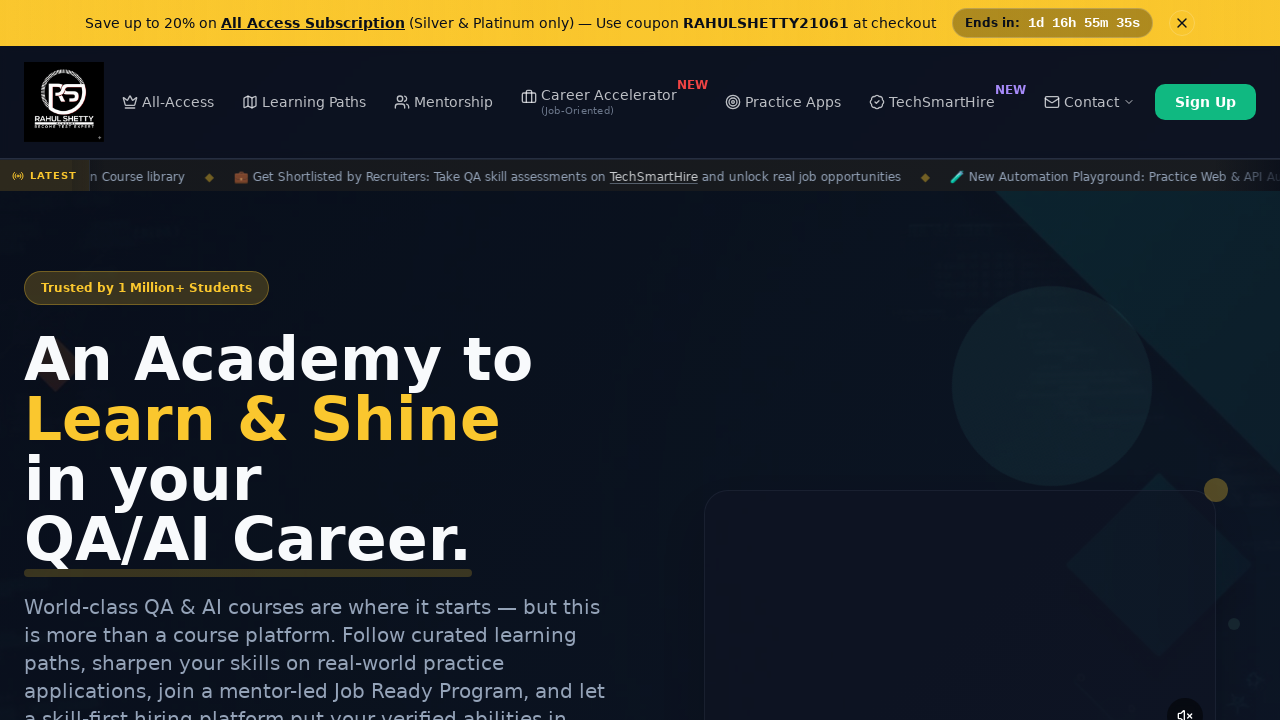

Printed page title to console
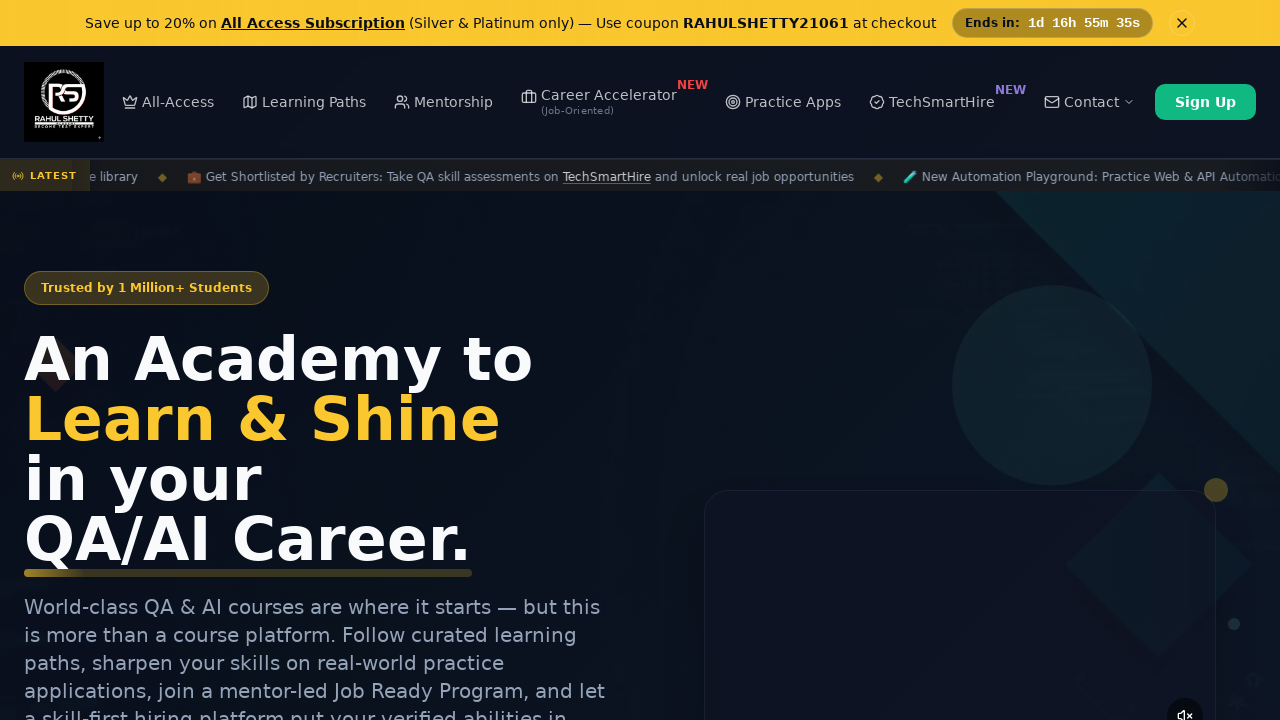

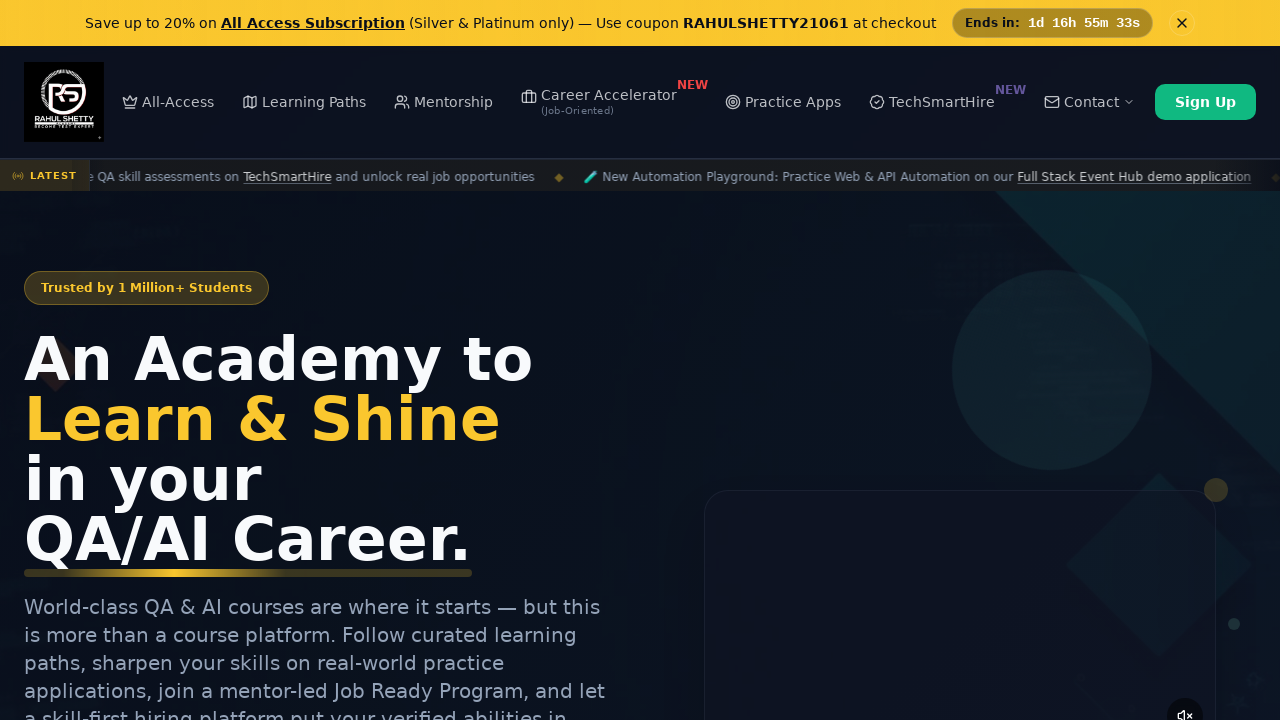